Tests an e-commerce site by searching for products containing "ca", adding specific items to cart, and verifying the brand logo text

Starting URL: https://rahulshettyacademy.com/seleniumPractise/#/

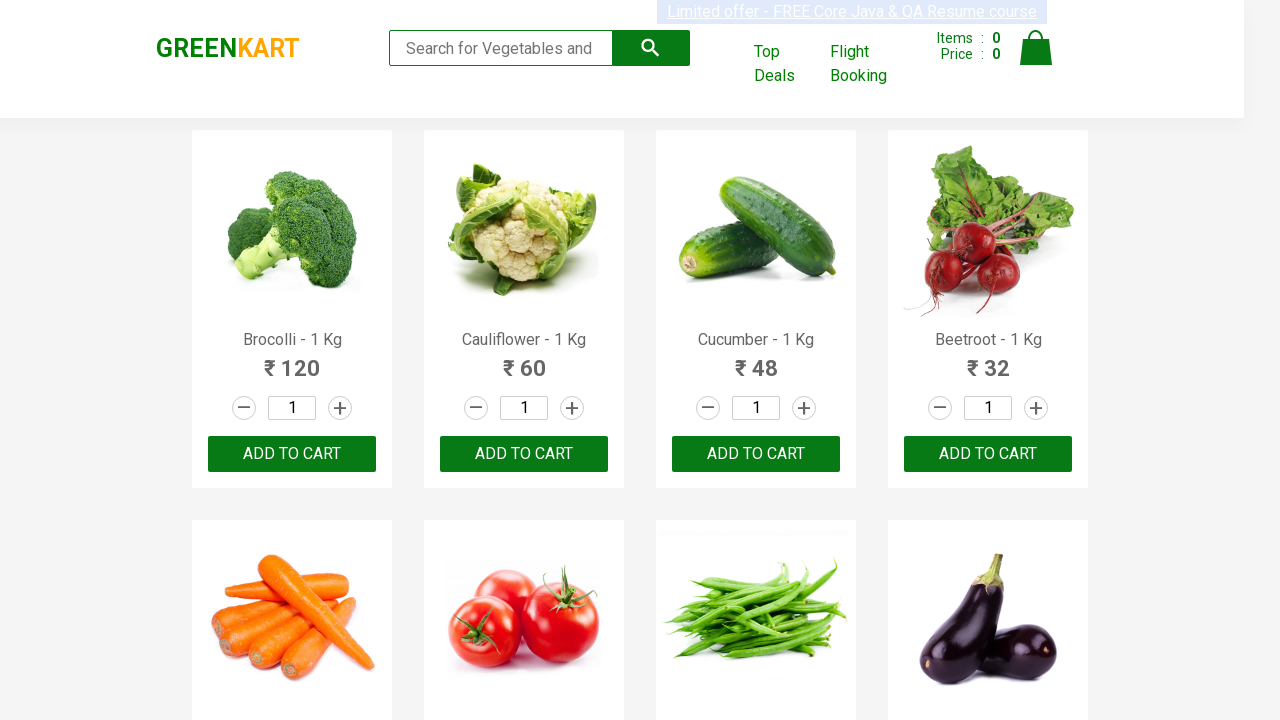

Filled search keyword field with 'ca' on .search-keyword
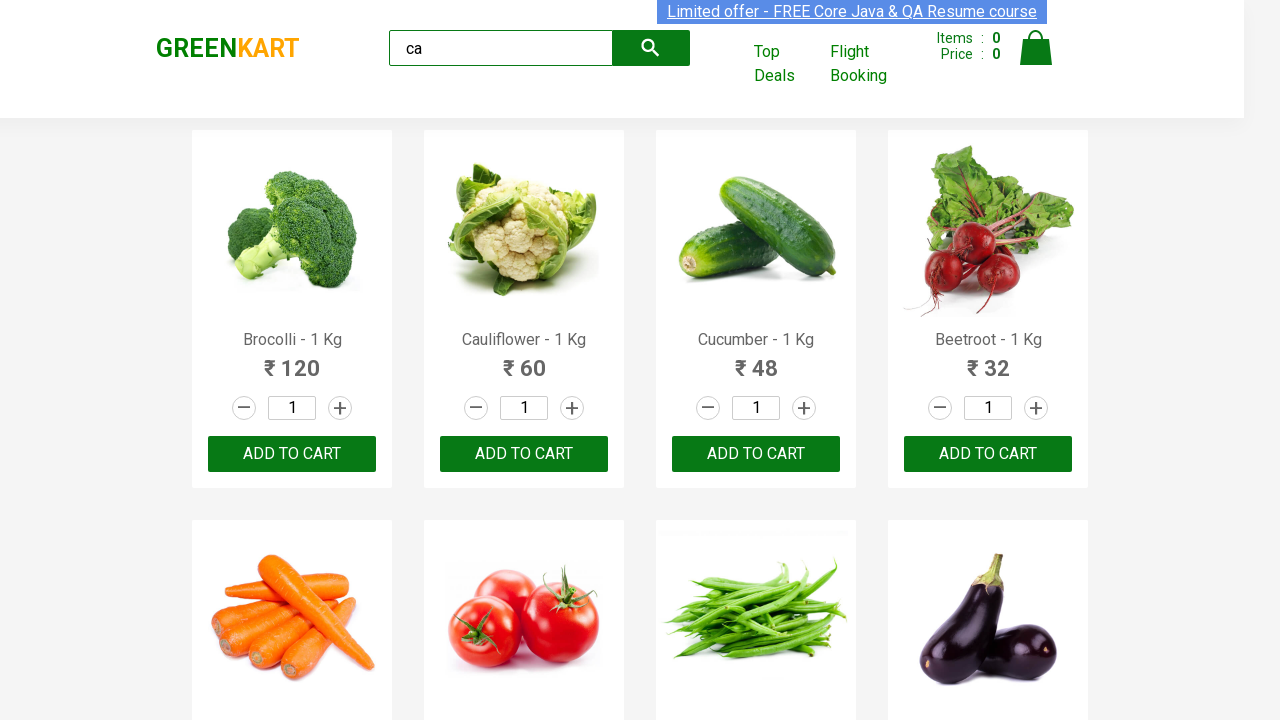

Waited 2000ms for products to load
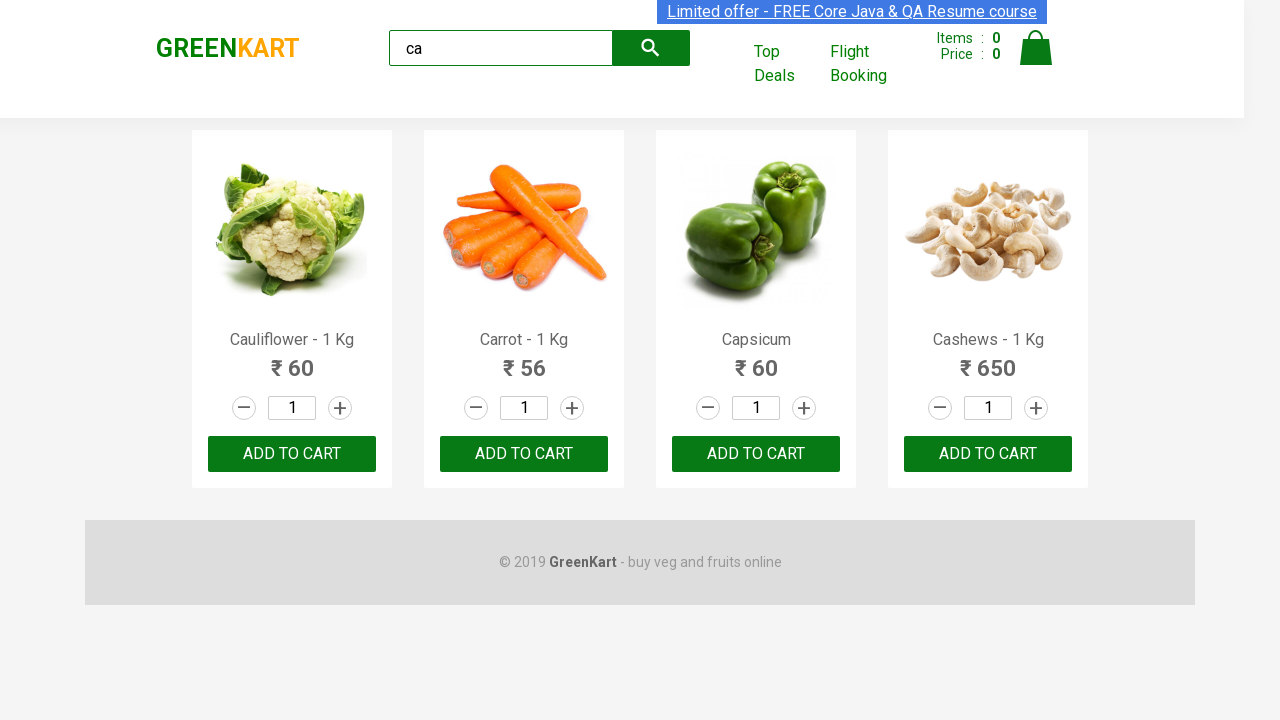

Verified 4 products are displayed using class selector
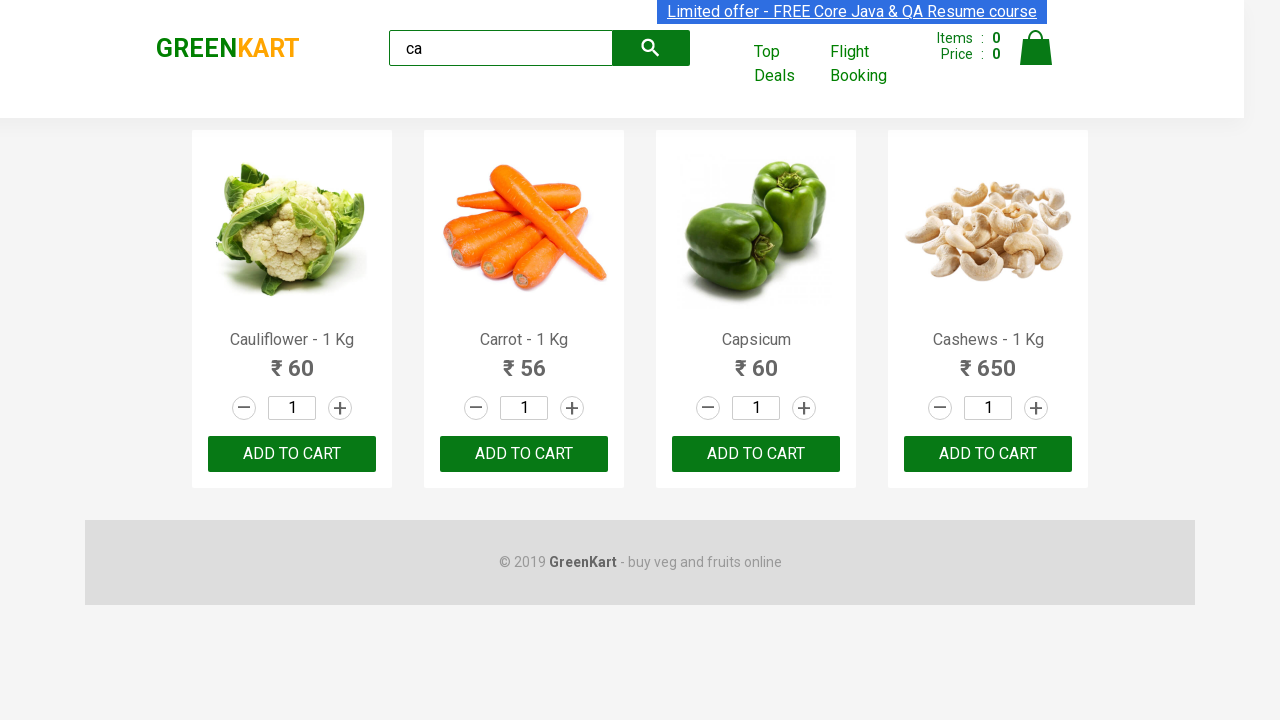

Verified 4 products are displayed using descendant selector
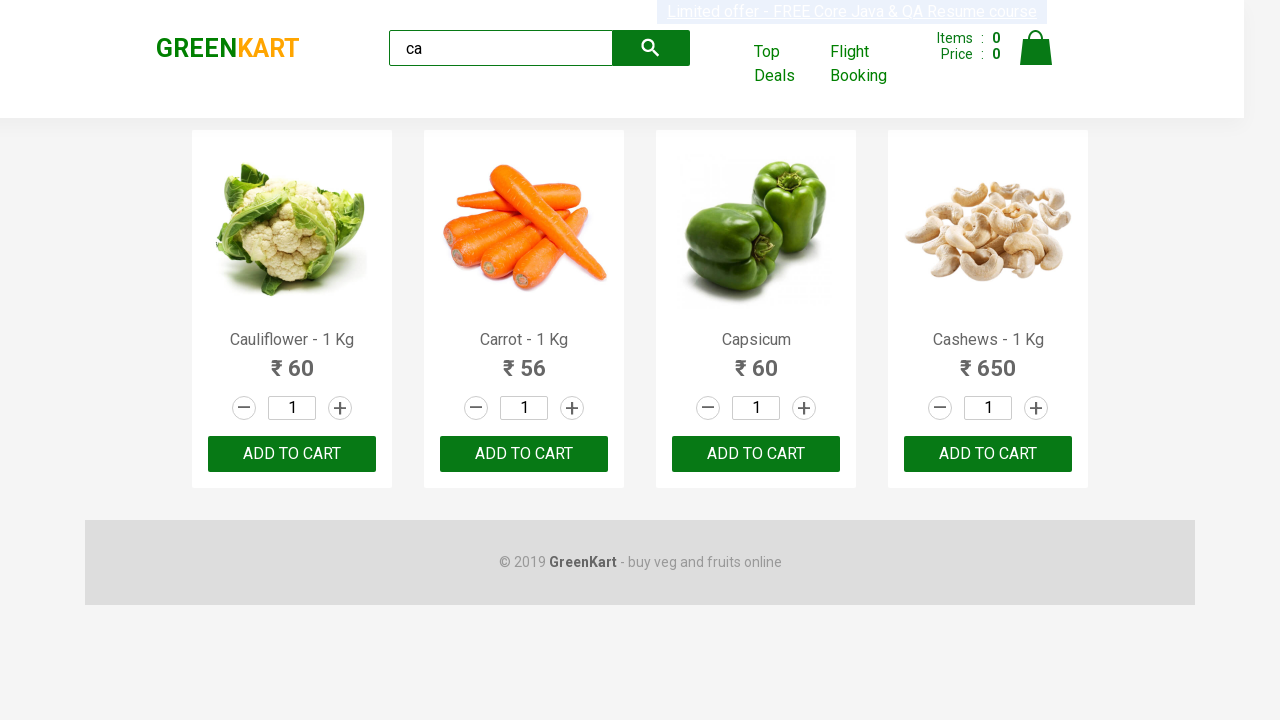

Clicked 'ADD TO CART' button for the second product at (524, 454) on .products .product >> nth=1 >> text=ADD TO CART
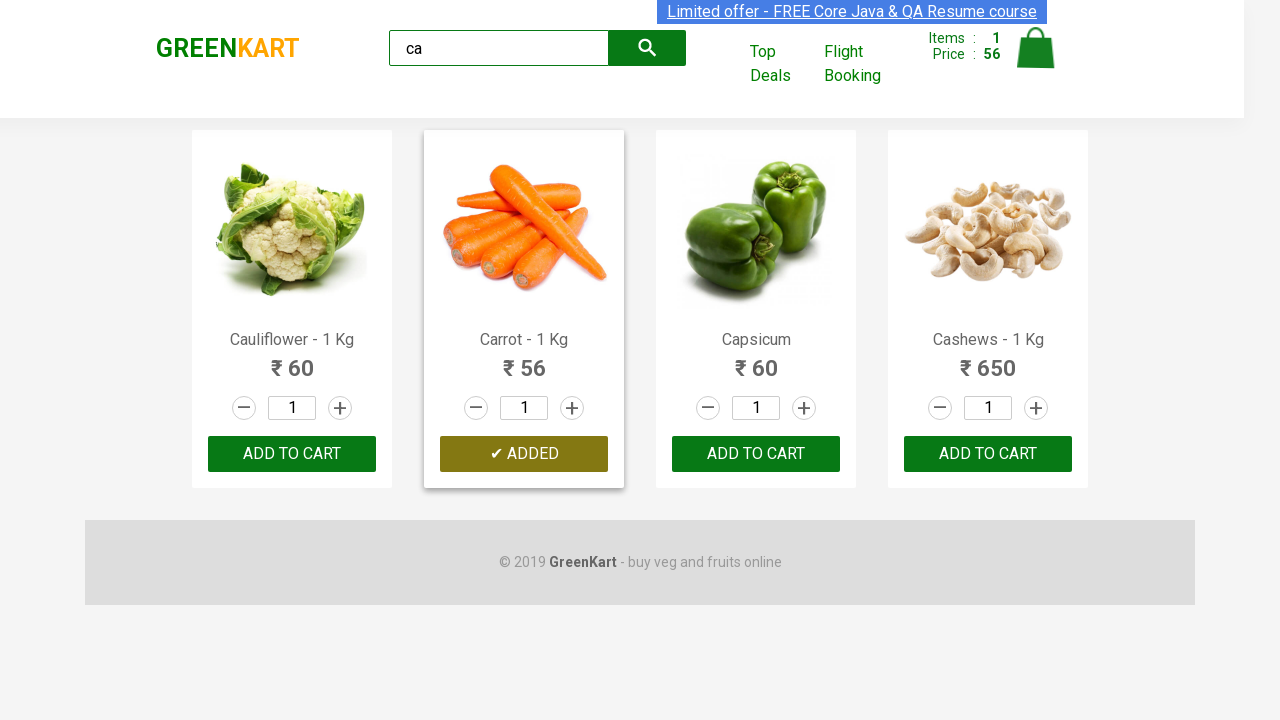

Found and clicked 'ADD TO CART' for Cashews product at (988, 454) on .products .product >> nth=3 >> button
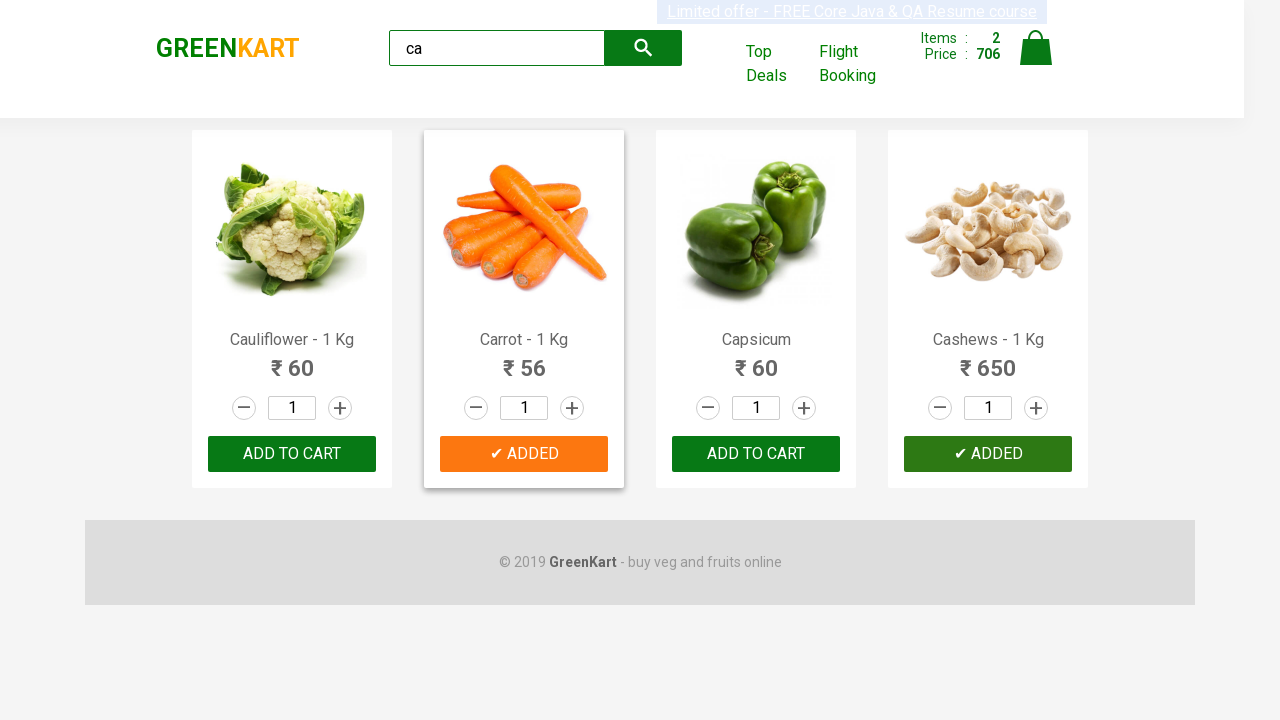

Verified brand logo text is 'GREENKART'
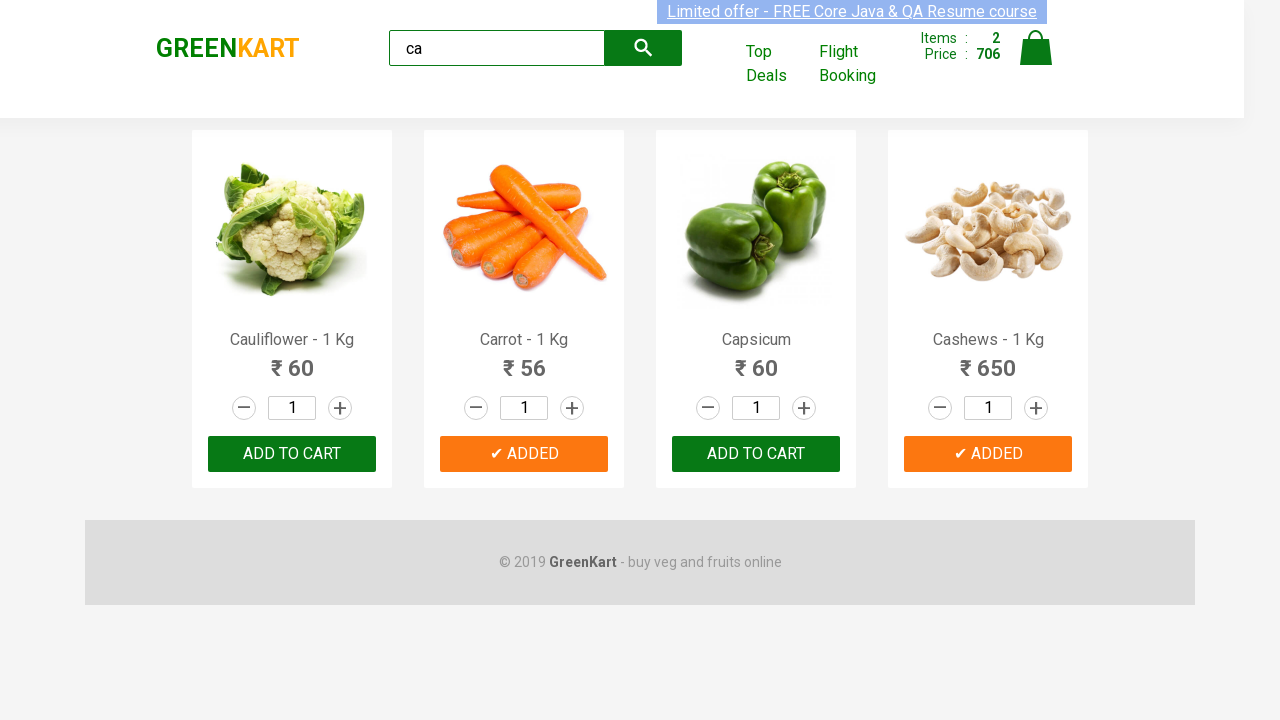

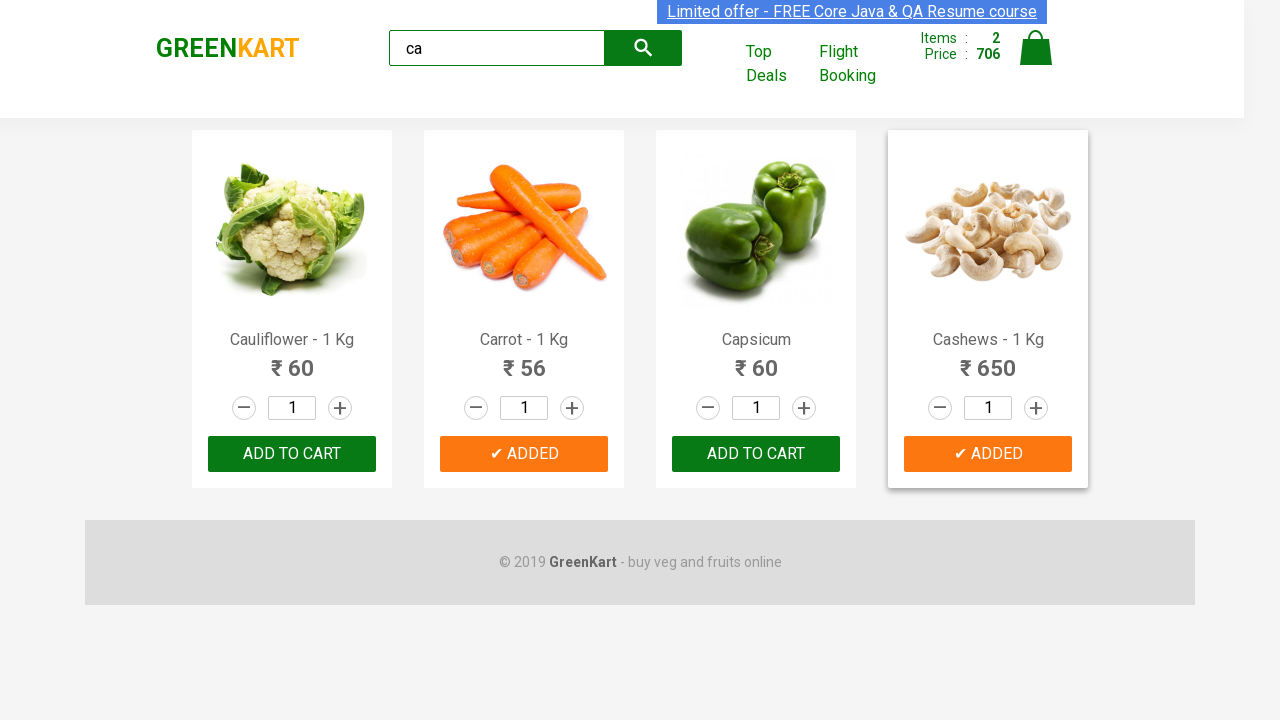